Tests switching between filter views and returning to show all items

Starting URL: https://demo.playwright.dev/todomvc

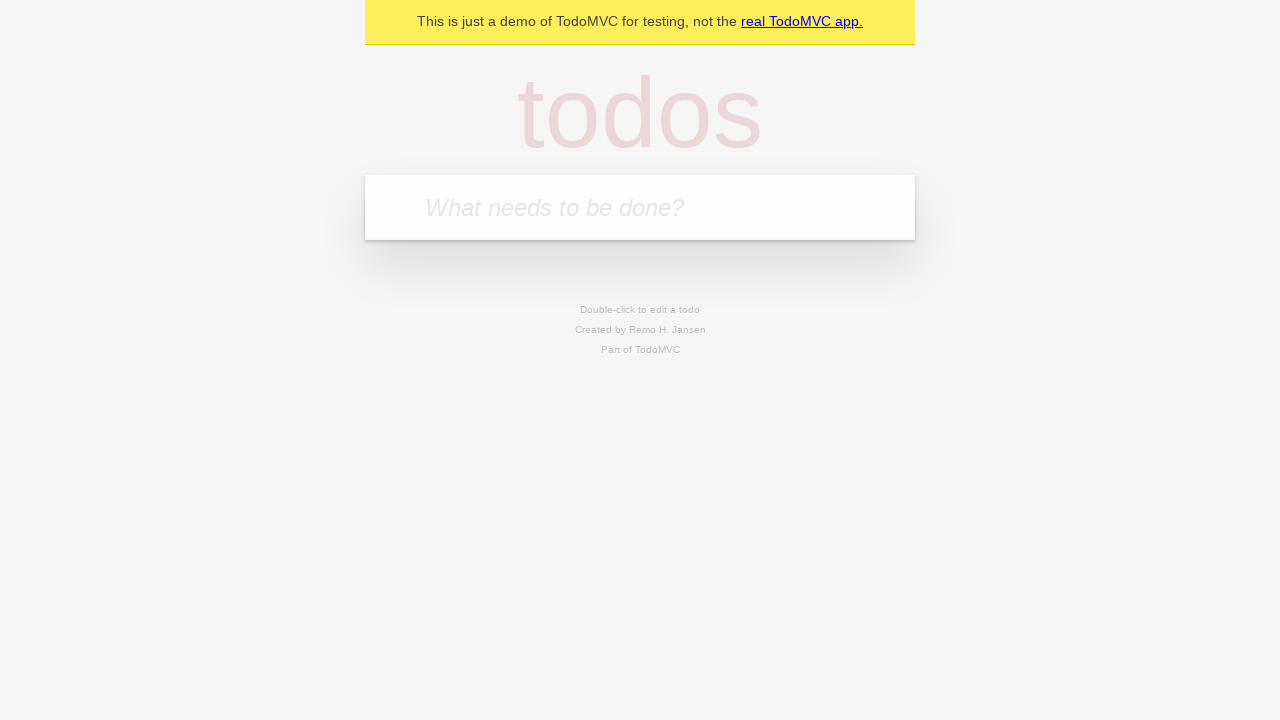

Filled todo input with 'buy some cheese' on internal:attr=[placeholder="What needs to be done?"i]
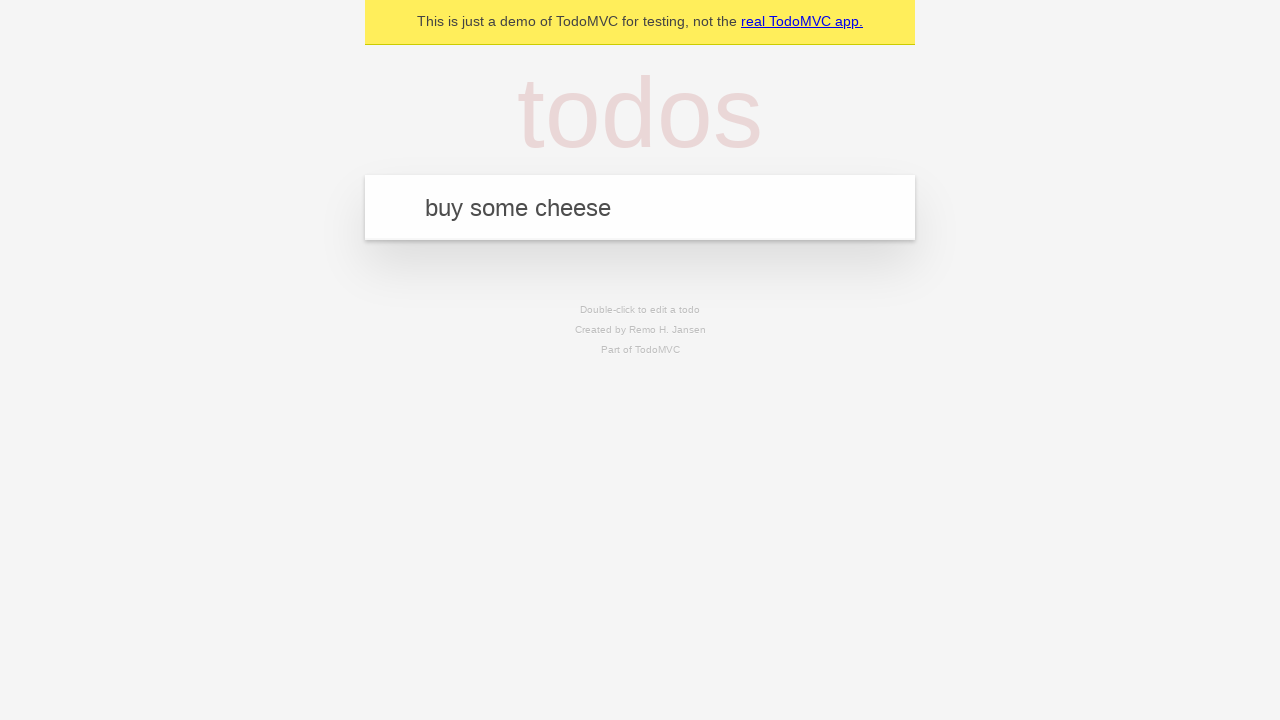

Pressed Enter to create first todo on internal:attr=[placeholder="What needs to be done?"i]
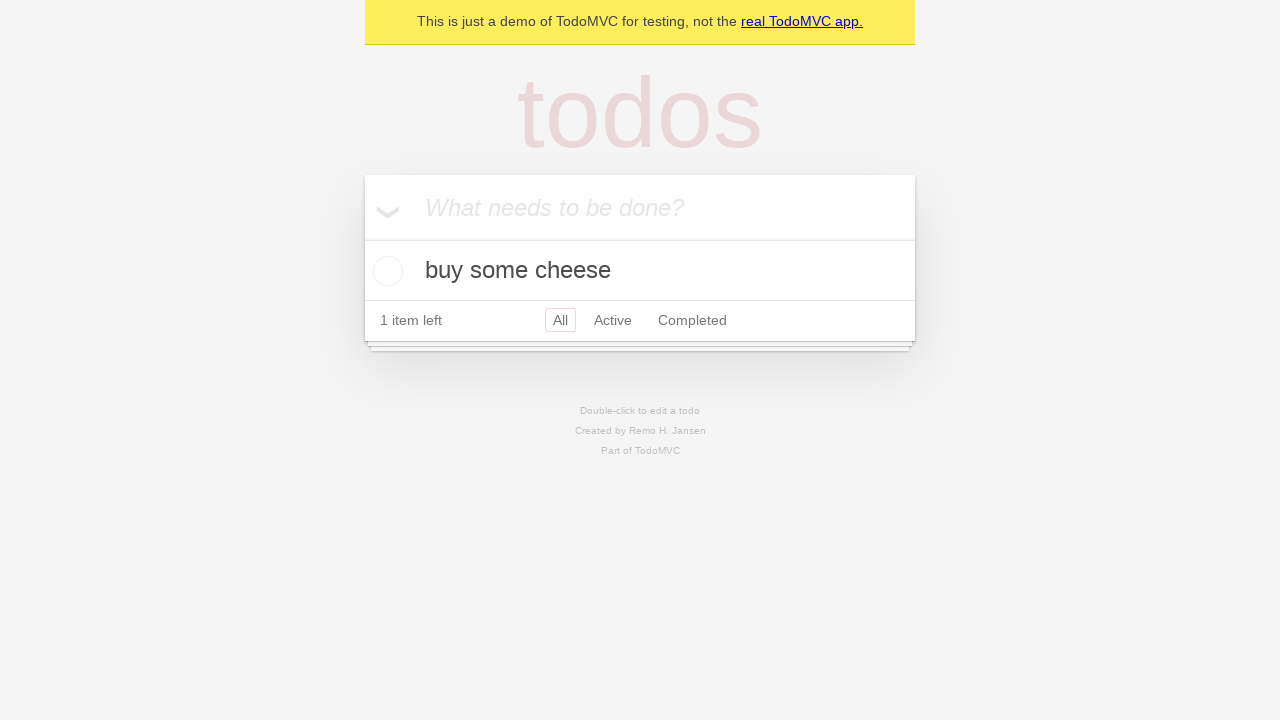

Filled todo input with 'feed the cat' on internal:attr=[placeholder="What needs to be done?"i]
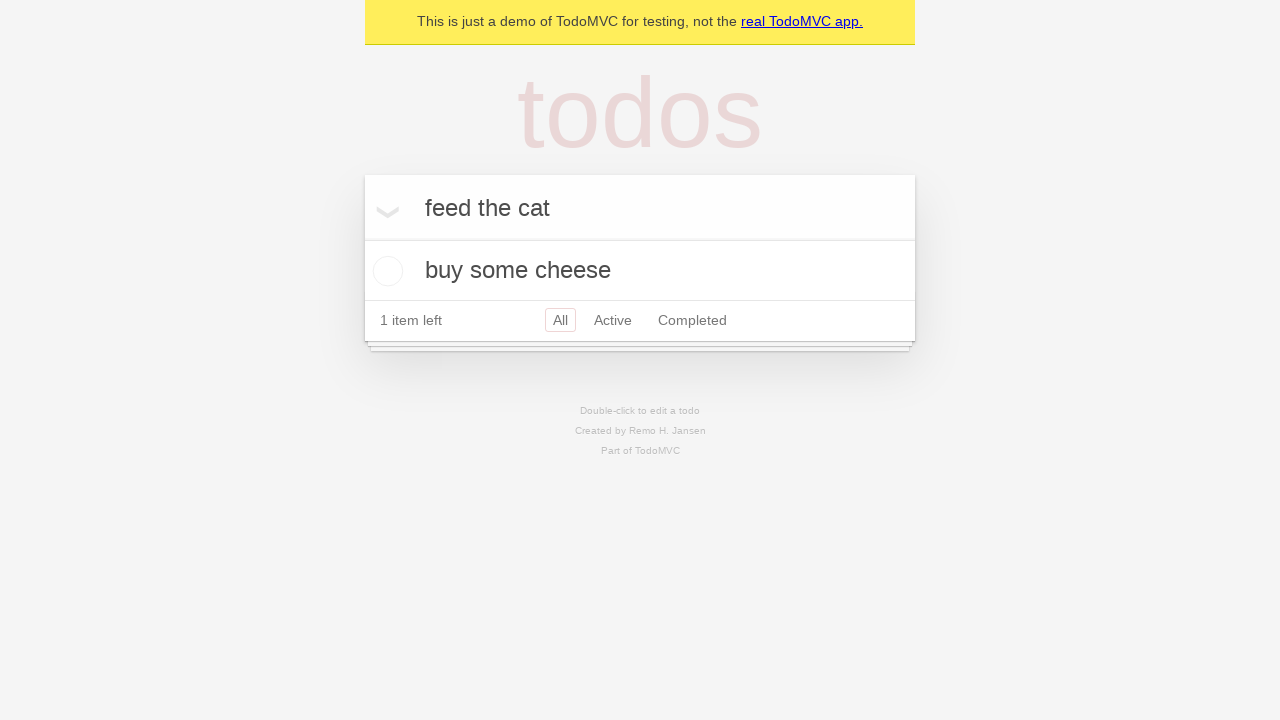

Pressed Enter to create second todo on internal:attr=[placeholder="What needs to be done?"i]
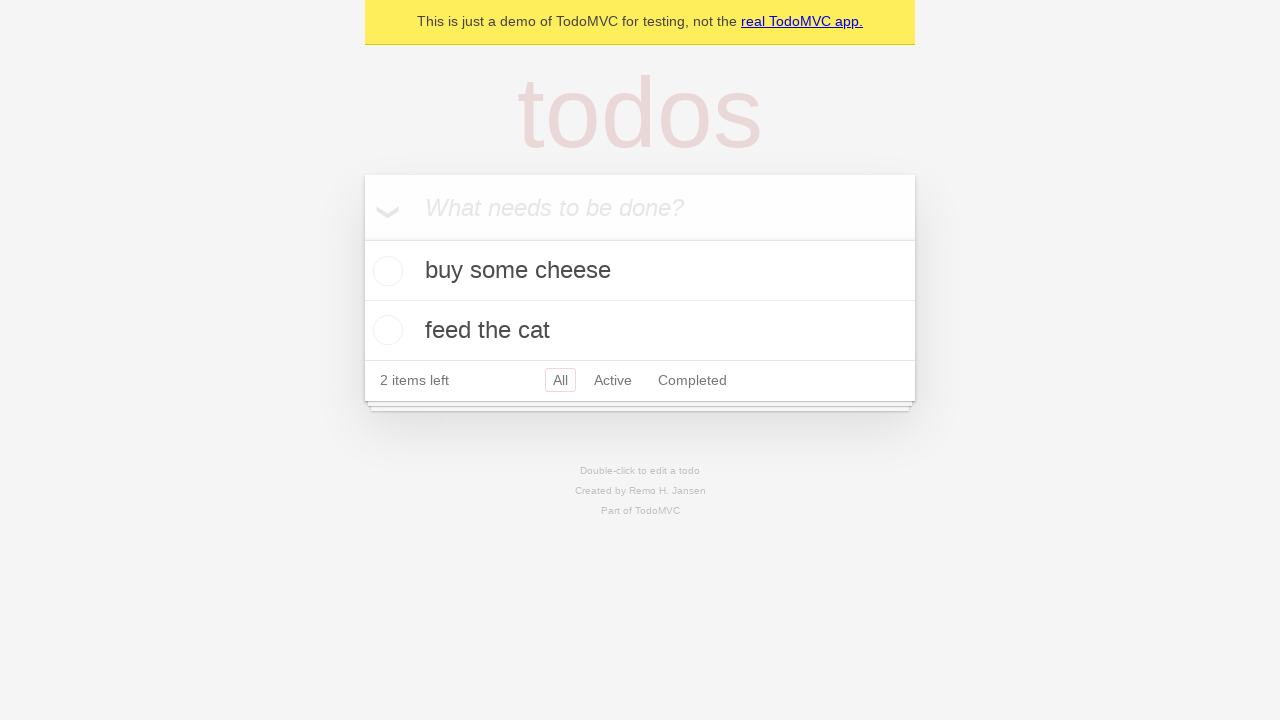

Filled todo input with 'book a doctors appointment' on internal:attr=[placeholder="What needs to be done?"i]
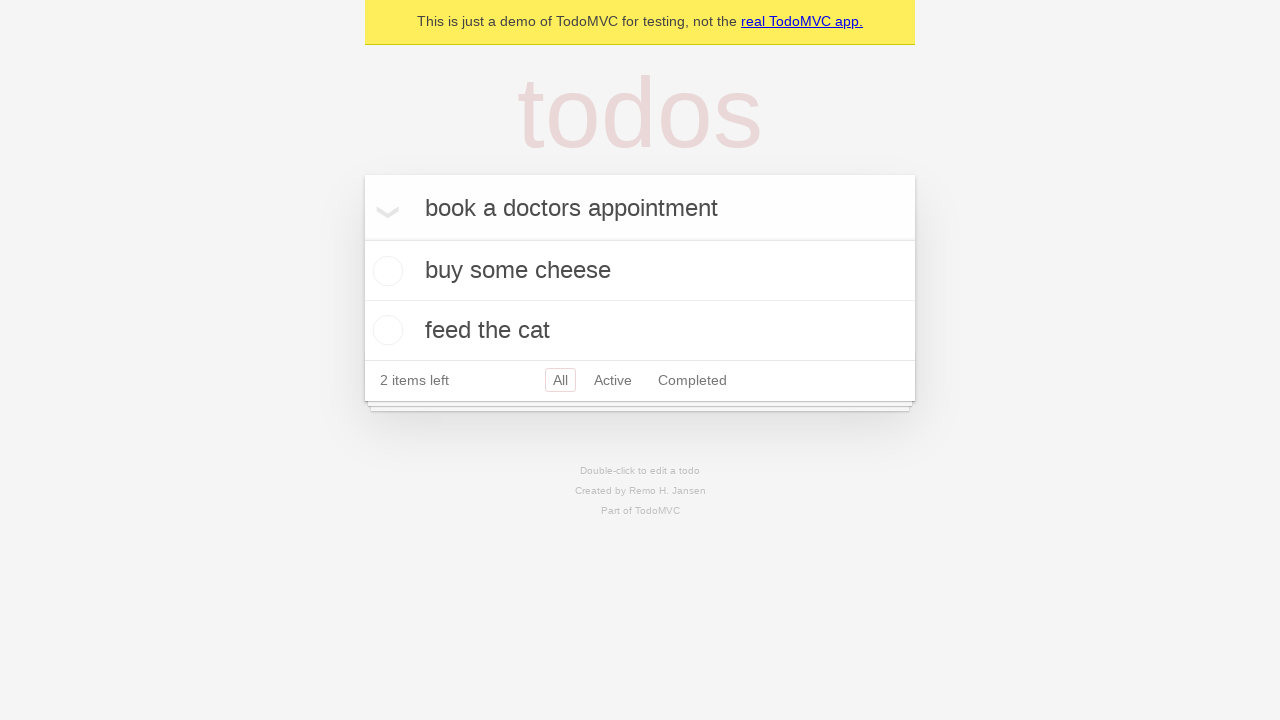

Pressed Enter to create third todo on internal:attr=[placeholder="What needs to be done?"i]
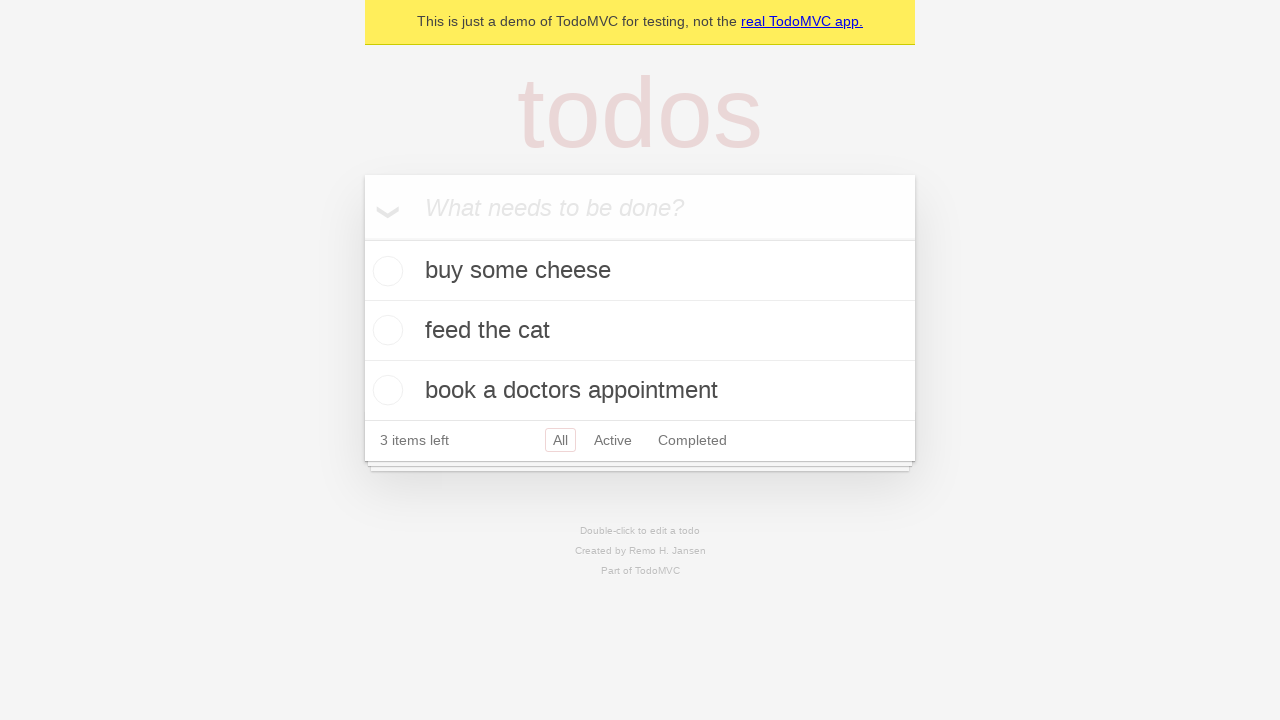

Waited for todos to be saved to localStorage
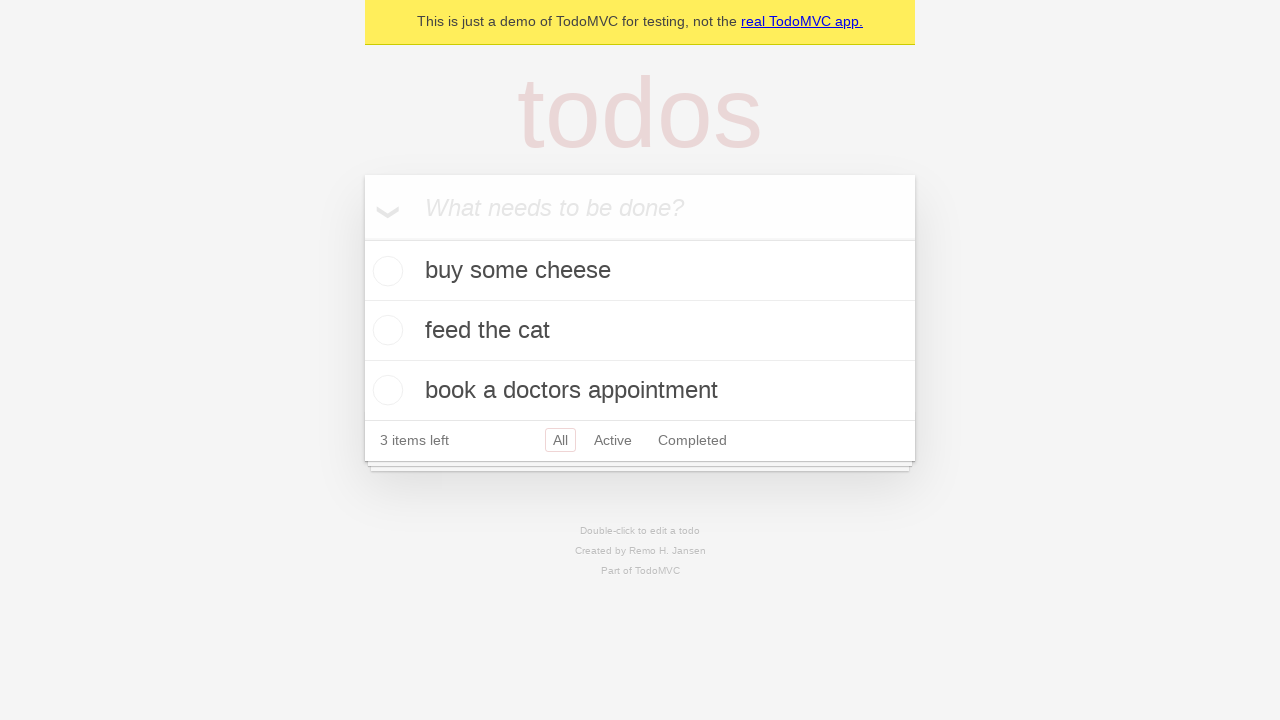

Checked the second todo item at (385, 330) on internal:testid=[data-testid="todo-item"s] >> nth=1 >> internal:role=checkbox
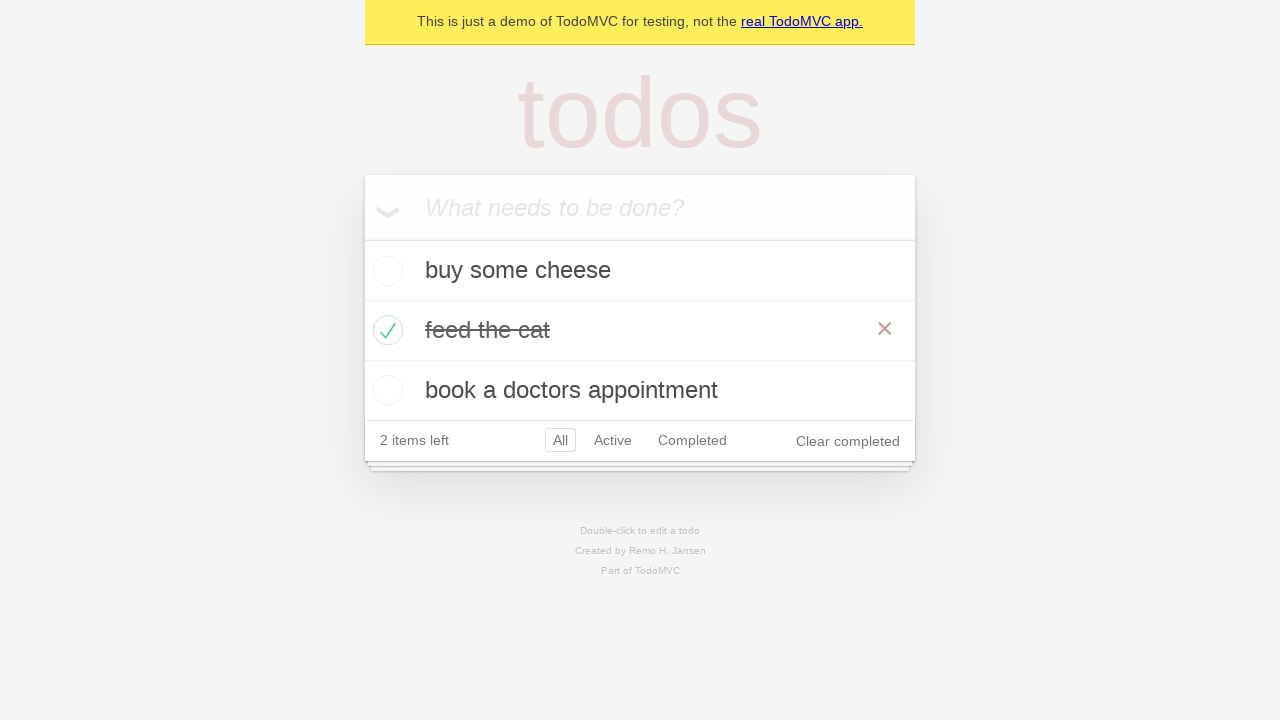

Clicked Active filter to show only uncompleted todos at (613, 440) on internal:role=link[name="Active"i]
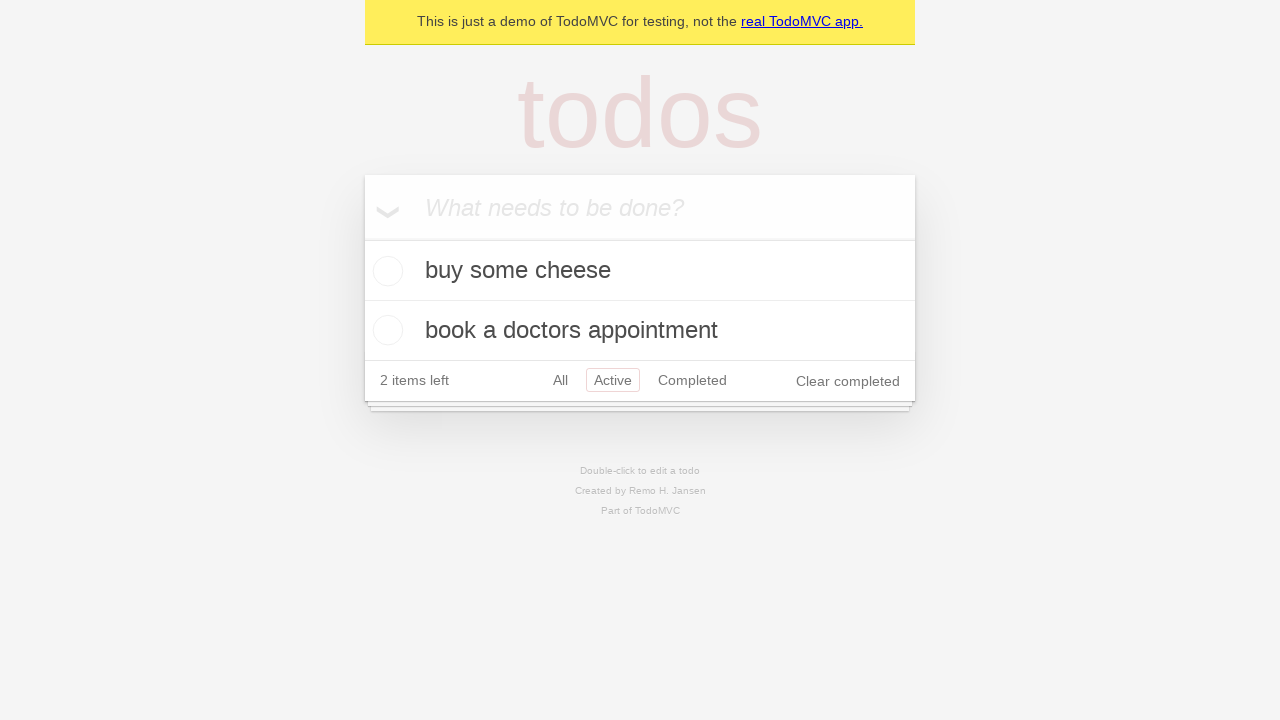

Clicked Completed filter to show only completed todos at (692, 380) on internal:role=link[name="Completed"i]
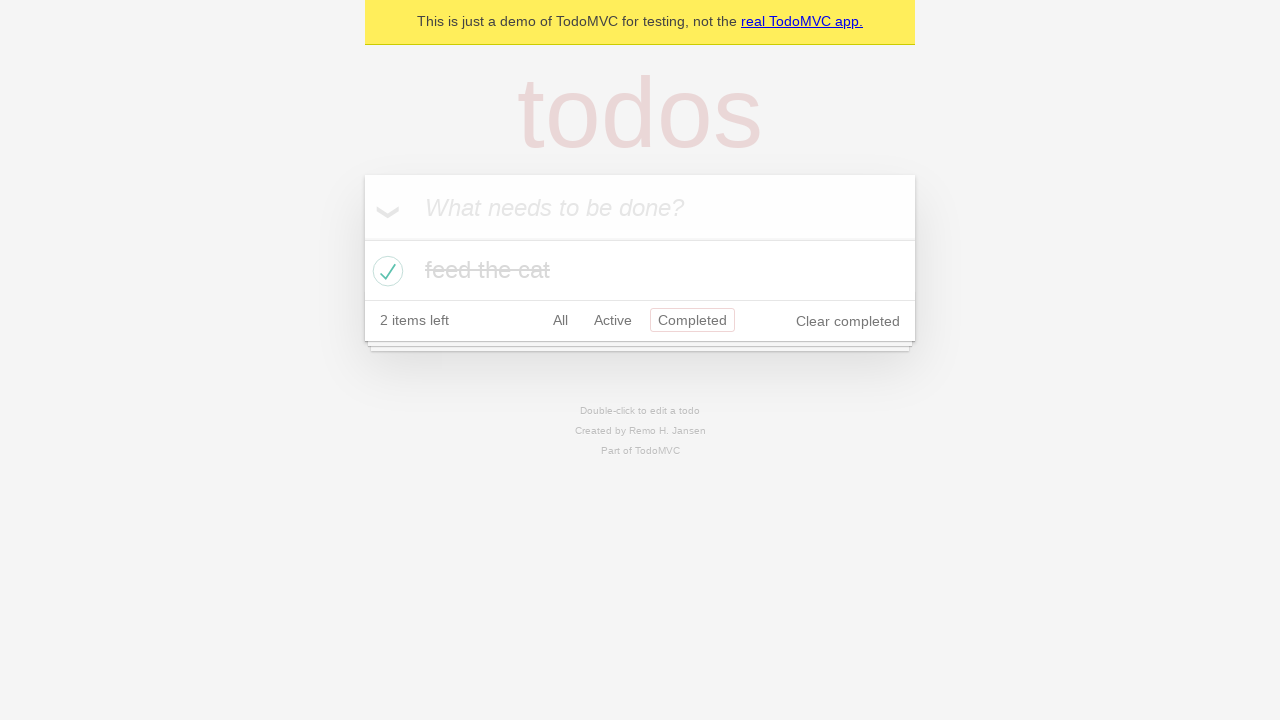

Clicked All filter to display all items at (560, 320) on internal:role=link[name="All"i]
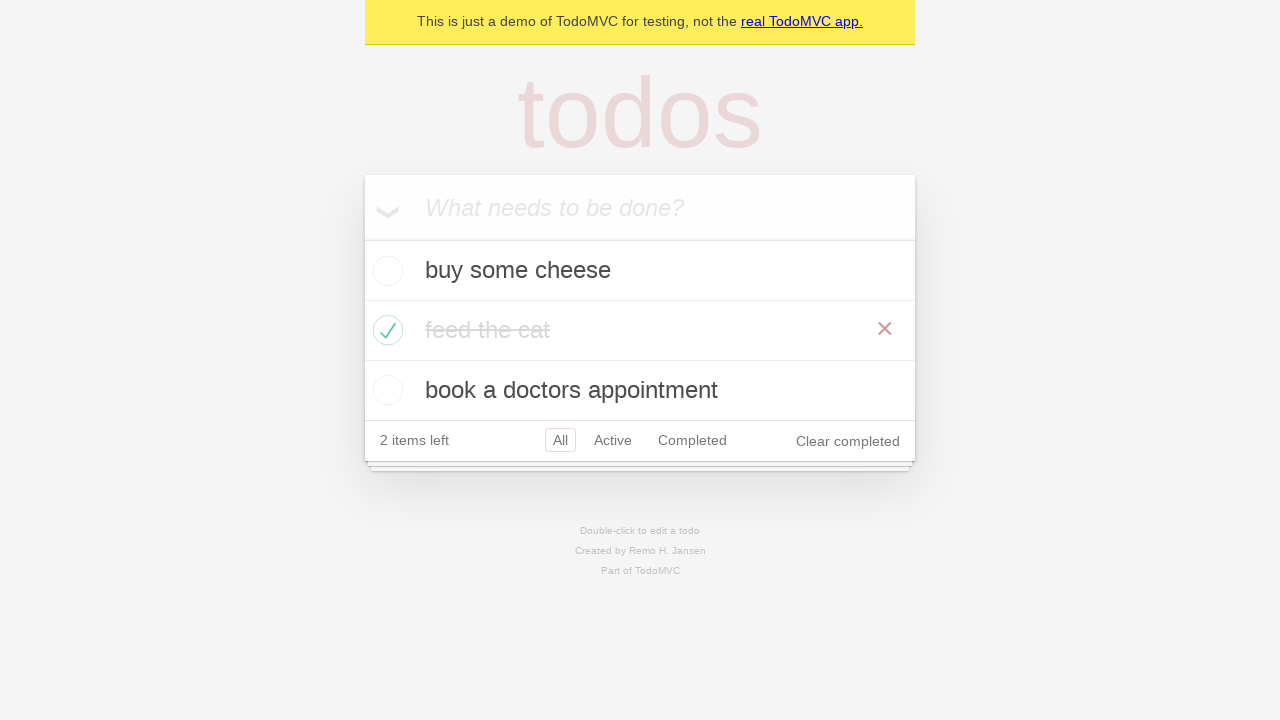

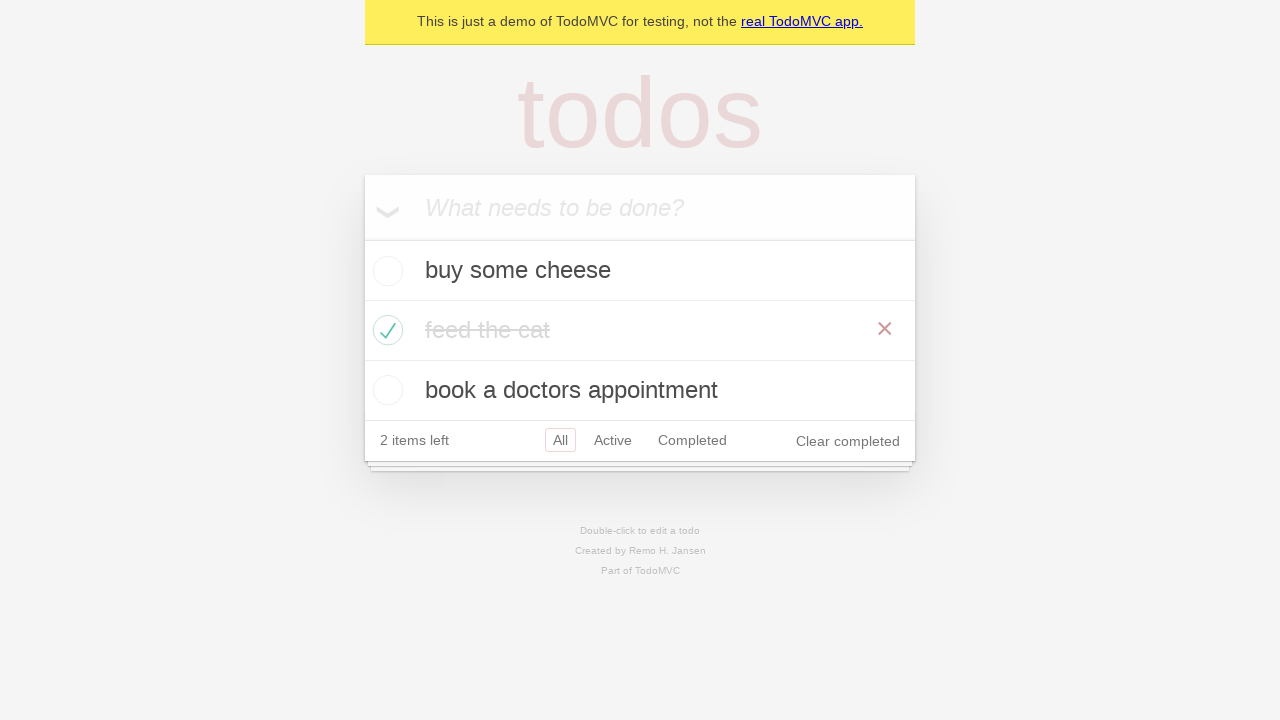